Tests product search functionality on a demo e-commerce store by entering a search term and submitting the search form

Starting URL: http://demostore.supersqa.com

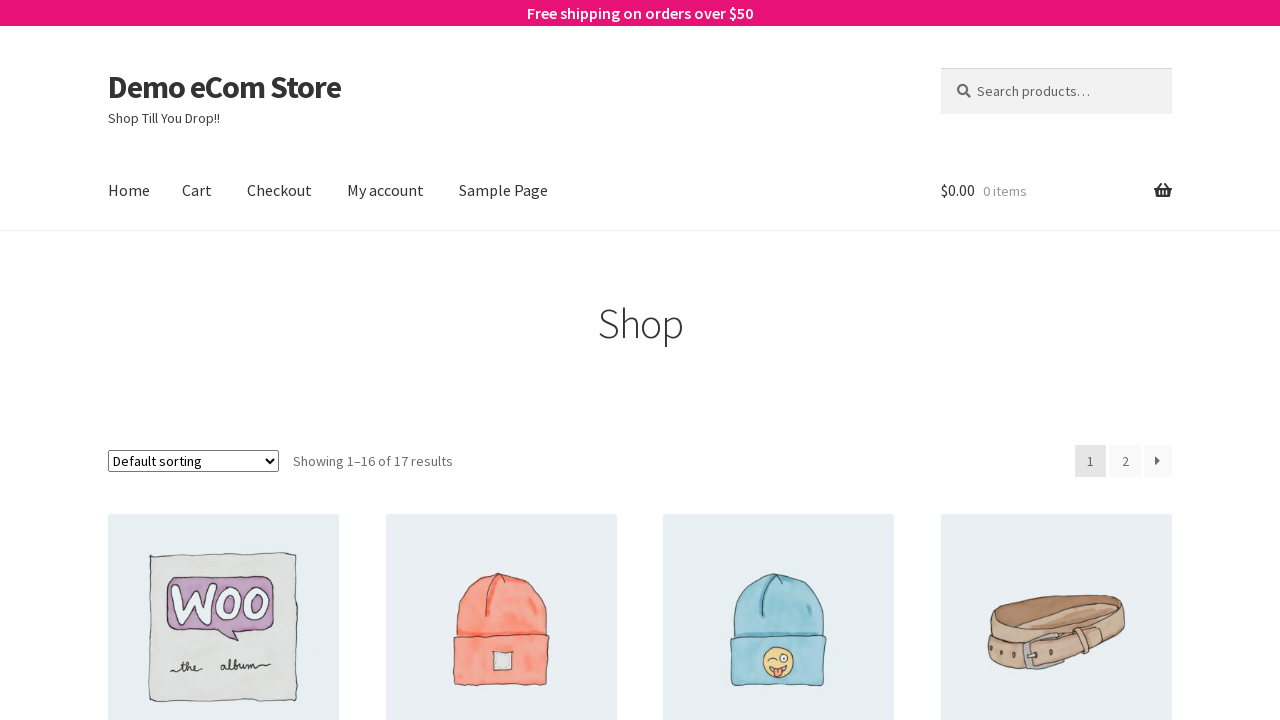

Filled product search field with 'woo' on input#woocommerce-product-search-field-0
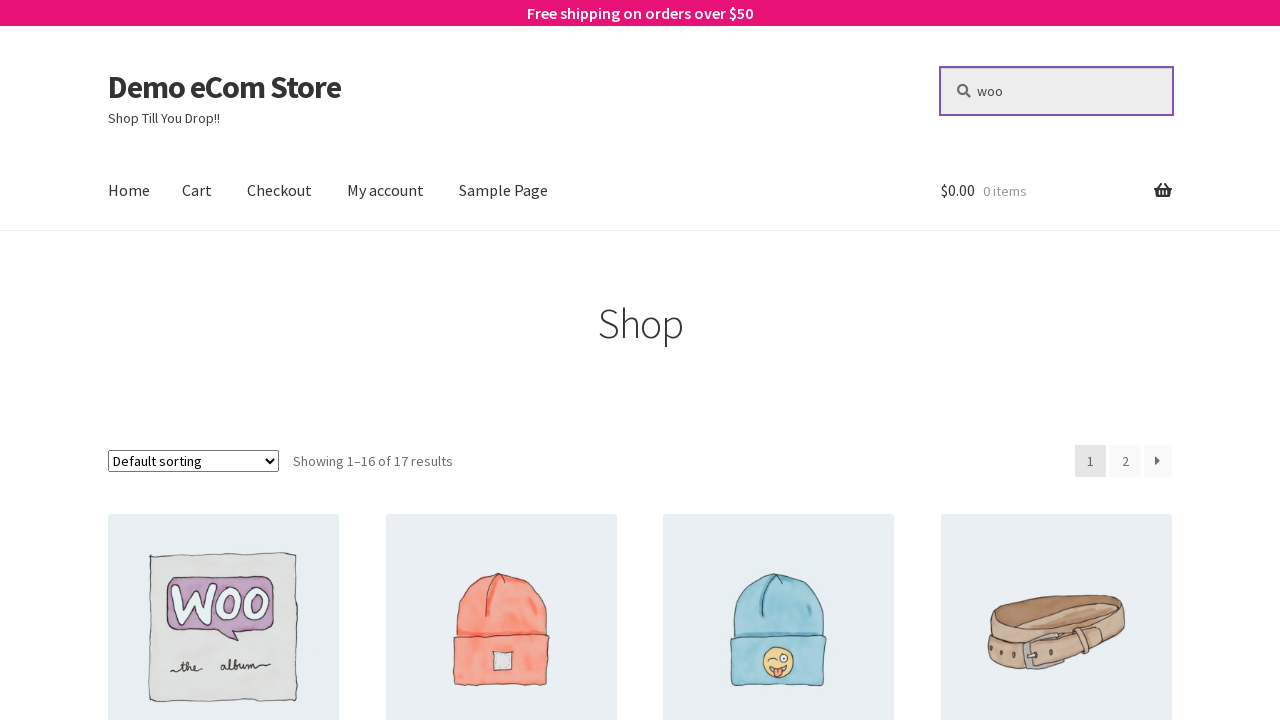

Pressed Enter to submit search form on input#woocommerce-product-search-field-0
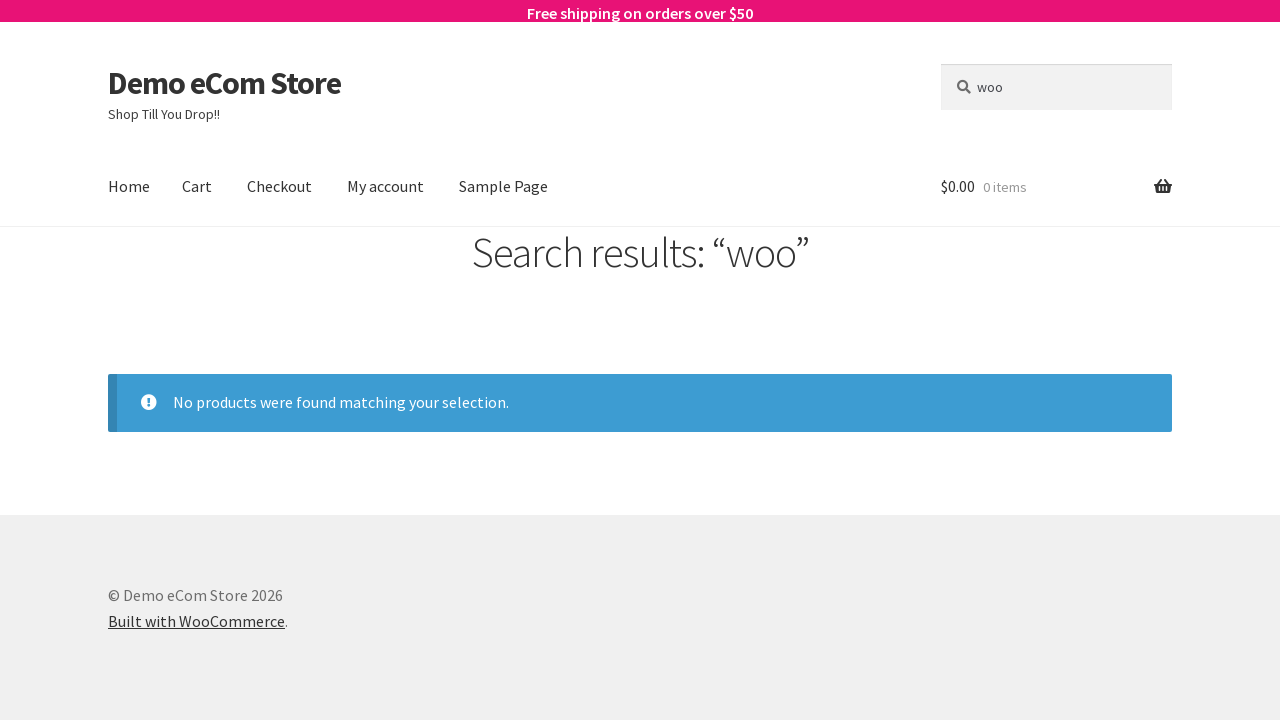

Waited for search results page to load
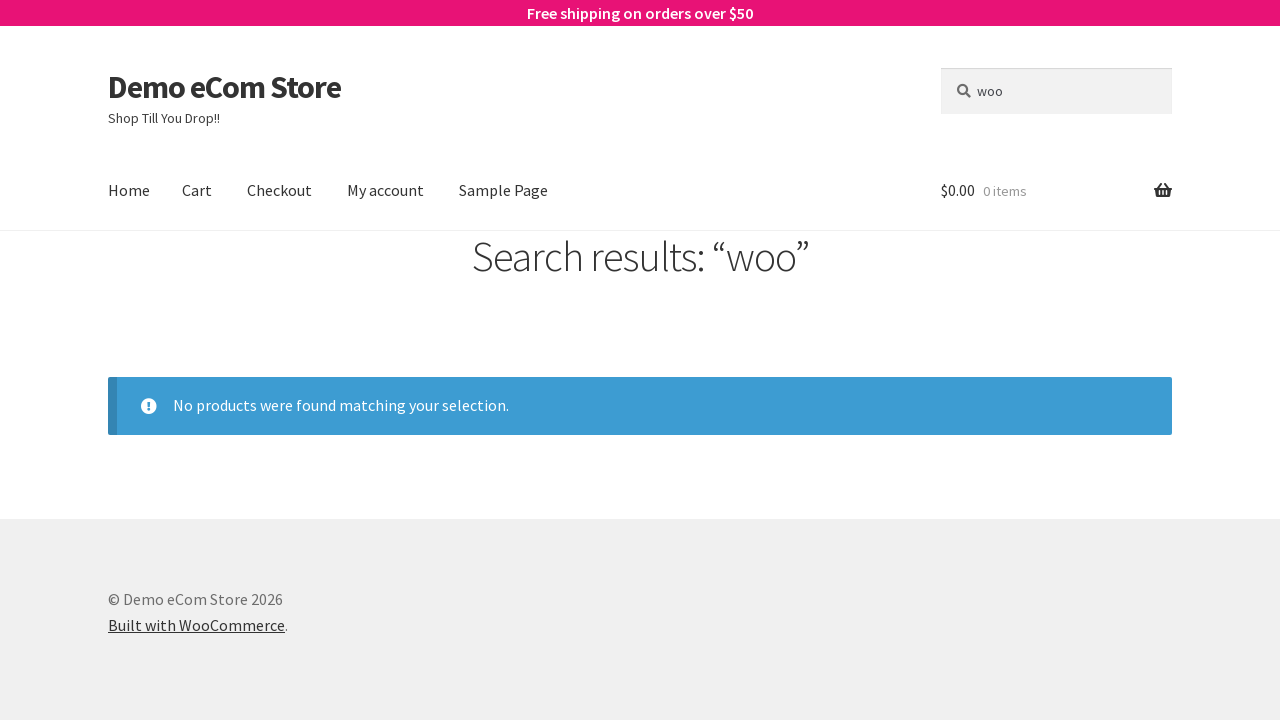

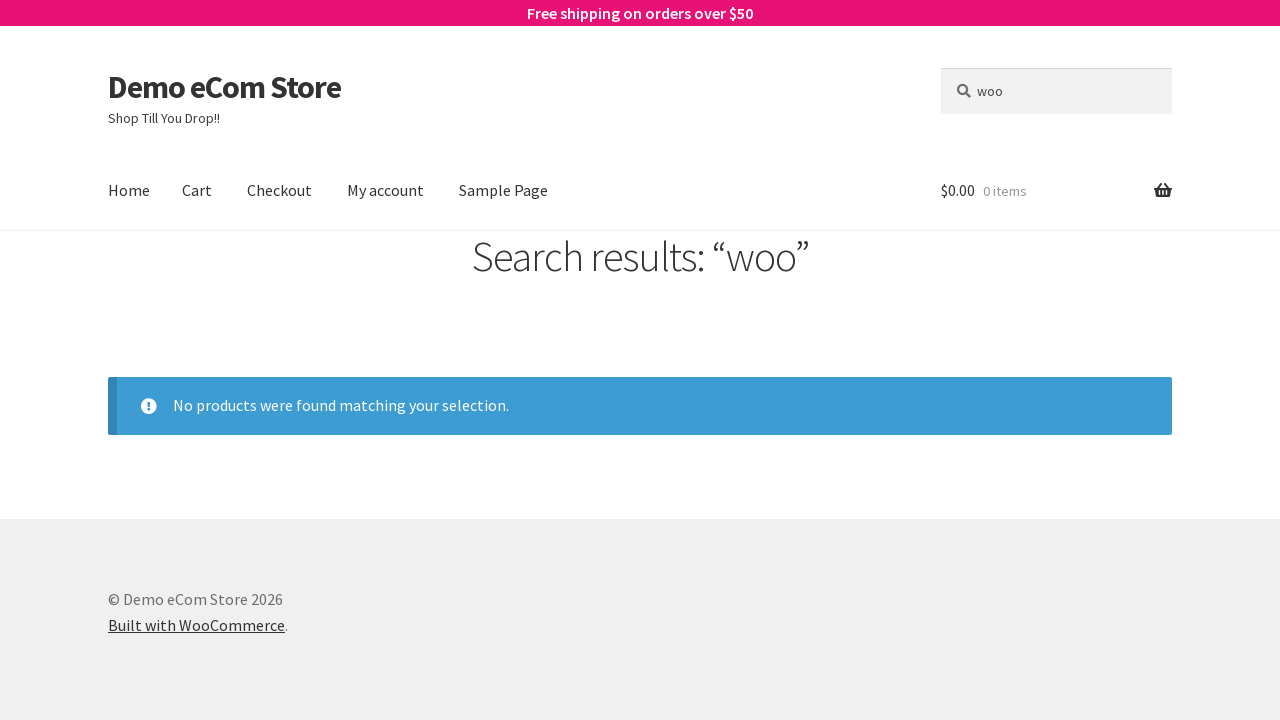